Tests that the todo counter displays the current number of todo items

Starting URL: https://demo.playwright.dev/todomvc

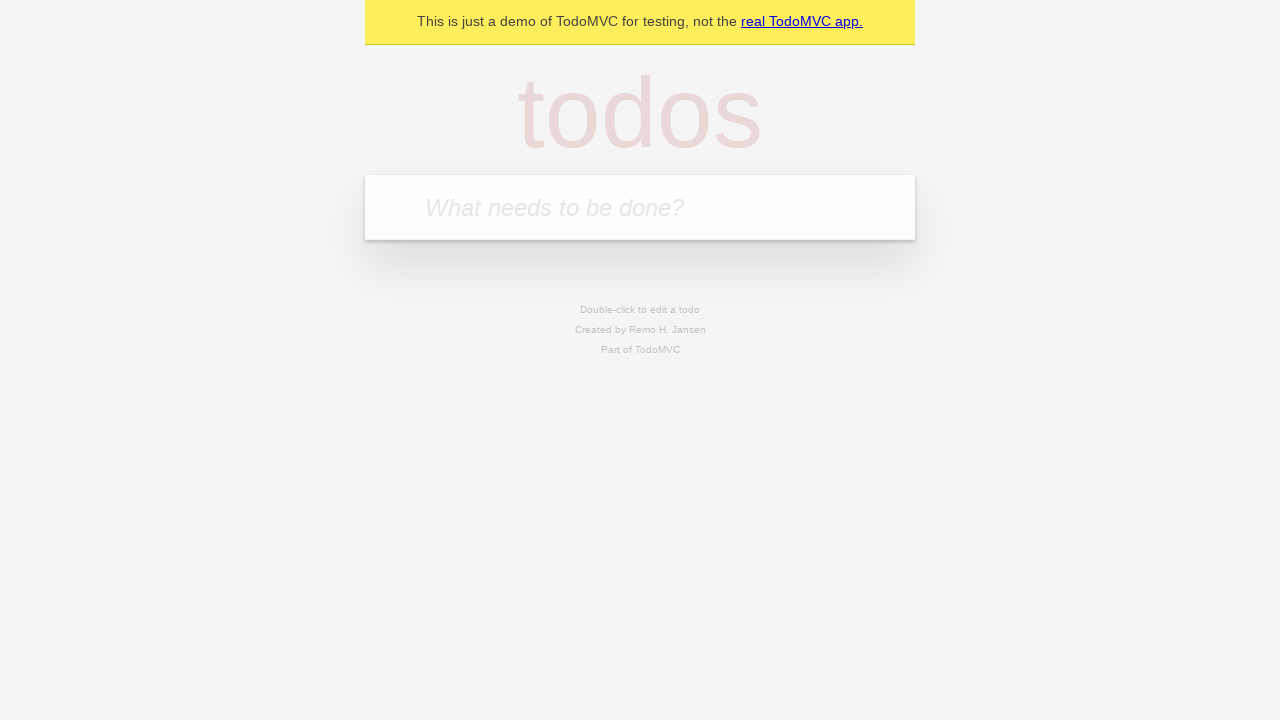

Filled todo input with 'buy some cheese' on internal:attr=[placeholder="What needs to be done?"i]
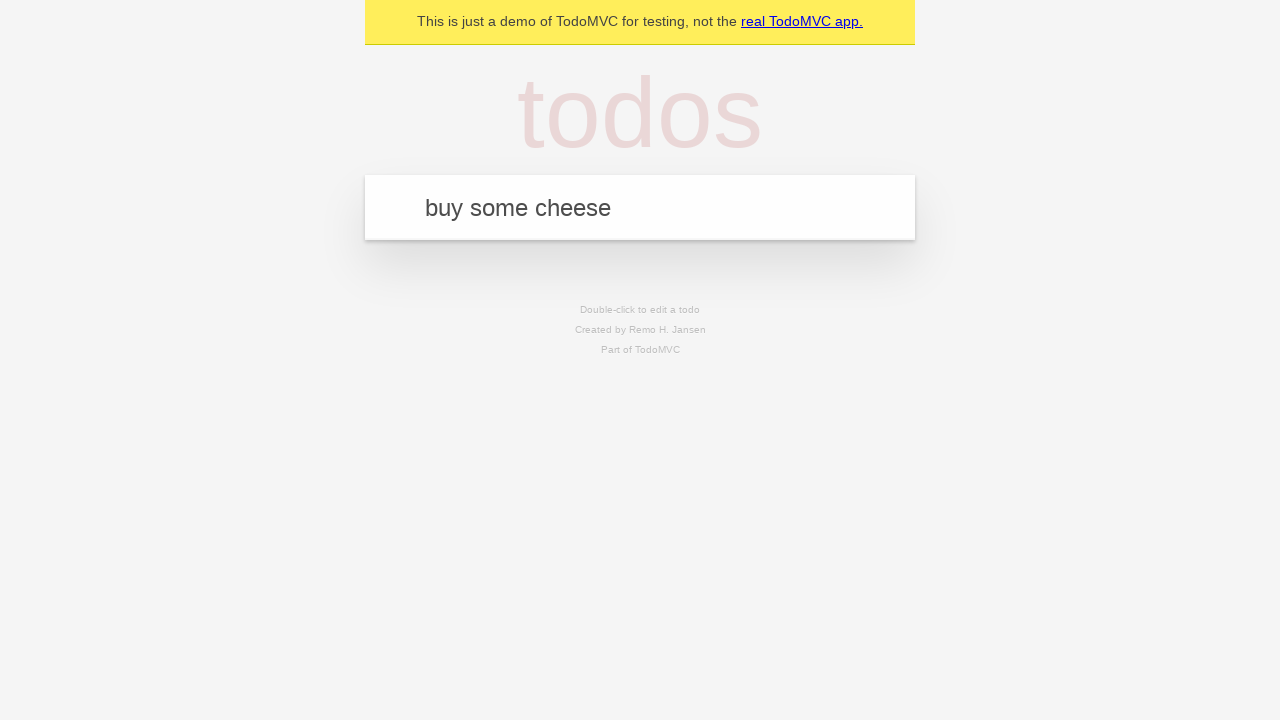

Pressed Enter to add first todo item on internal:attr=[placeholder="What needs to be done?"i]
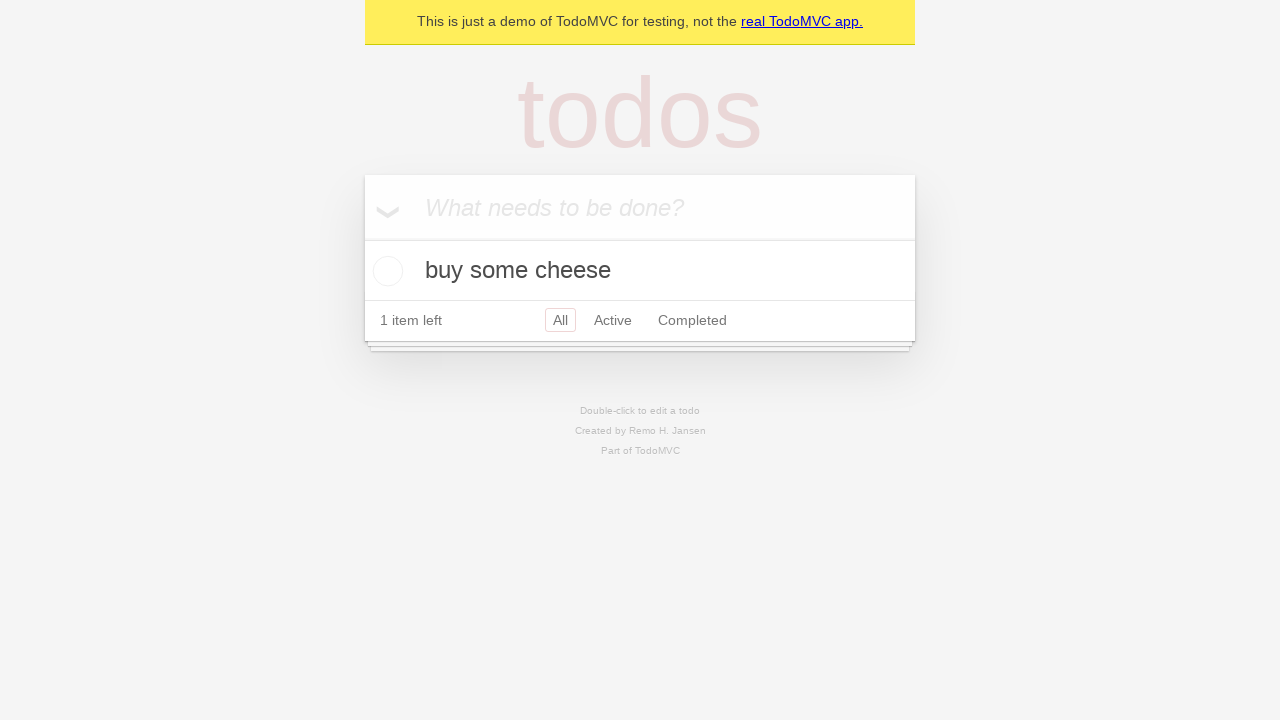

Todo counter element loaded after adding first item
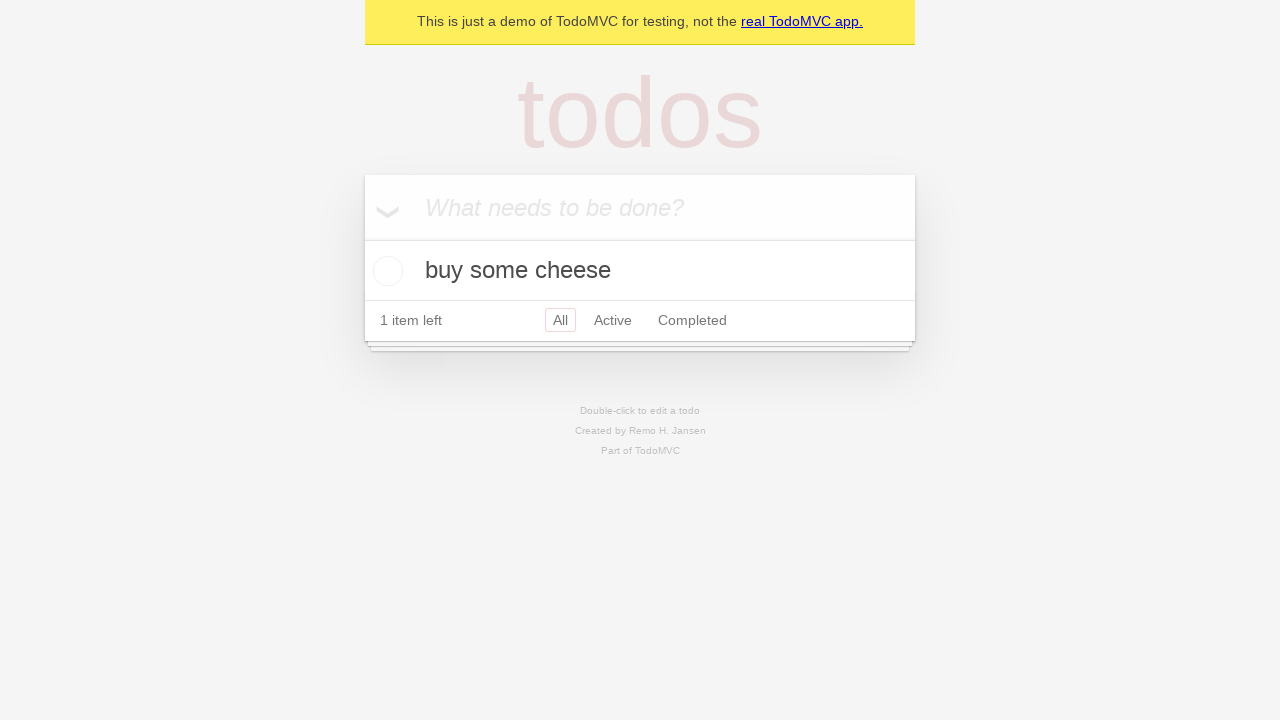

Filled todo input with 'feed the cat' on internal:attr=[placeholder="What needs to be done?"i]
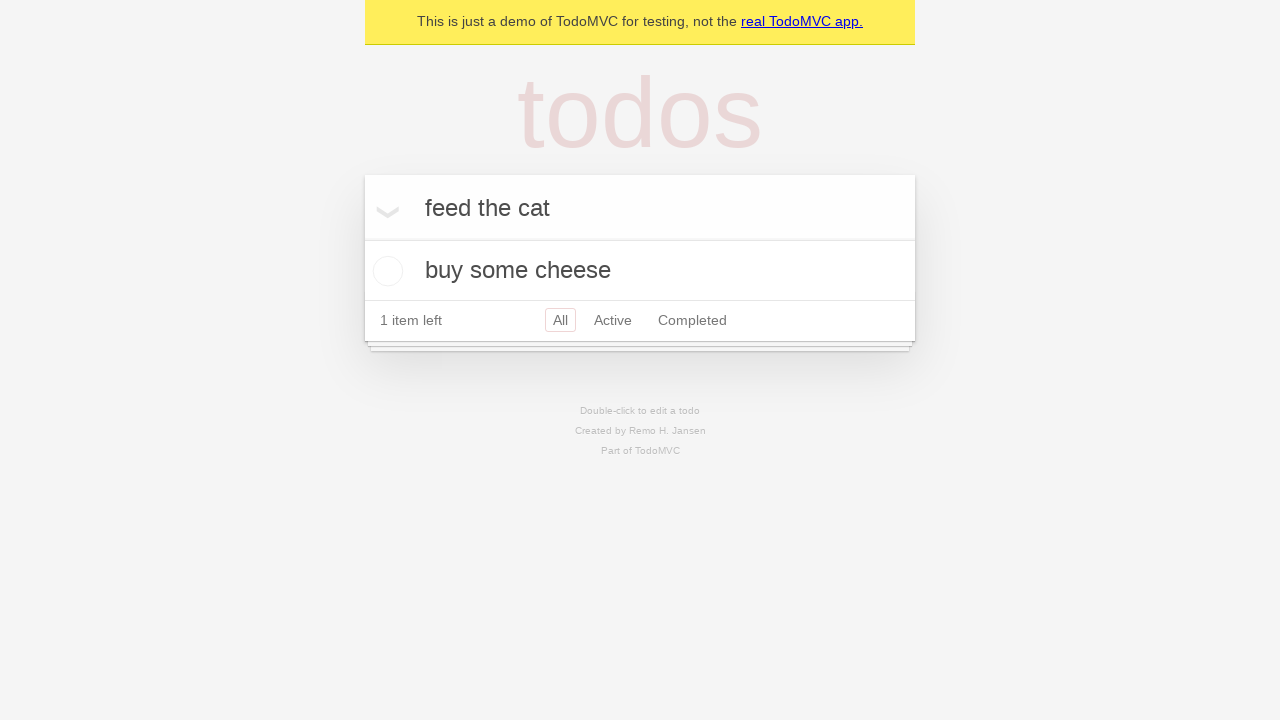

Pressed Enter to add second todo item on internal:attr=[placeholder="What needs to be done?"i]
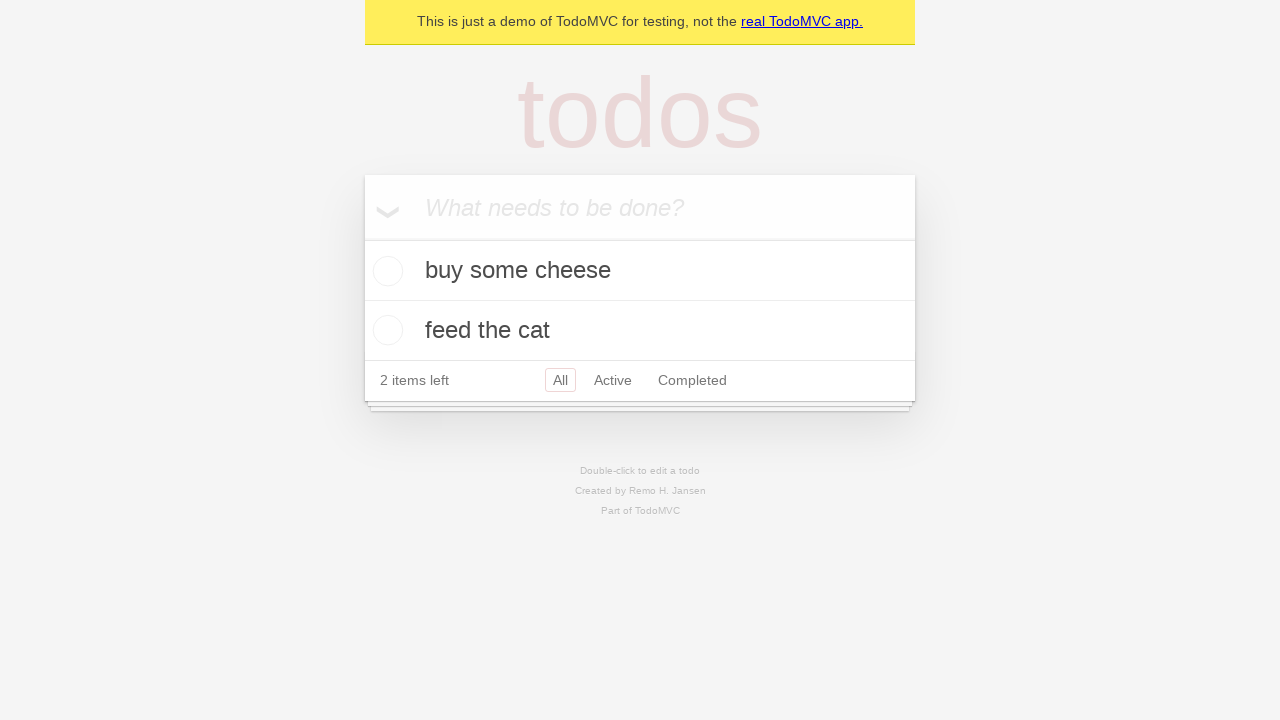

Todo counter updated to show 2 items
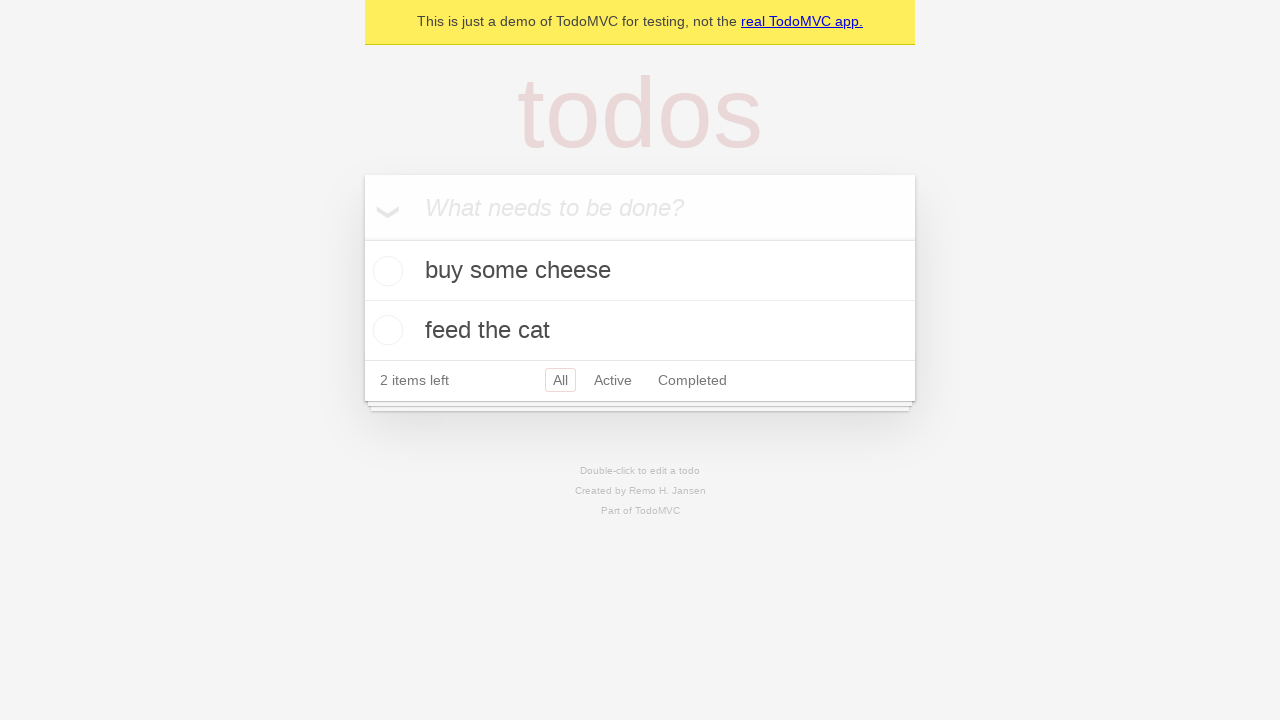

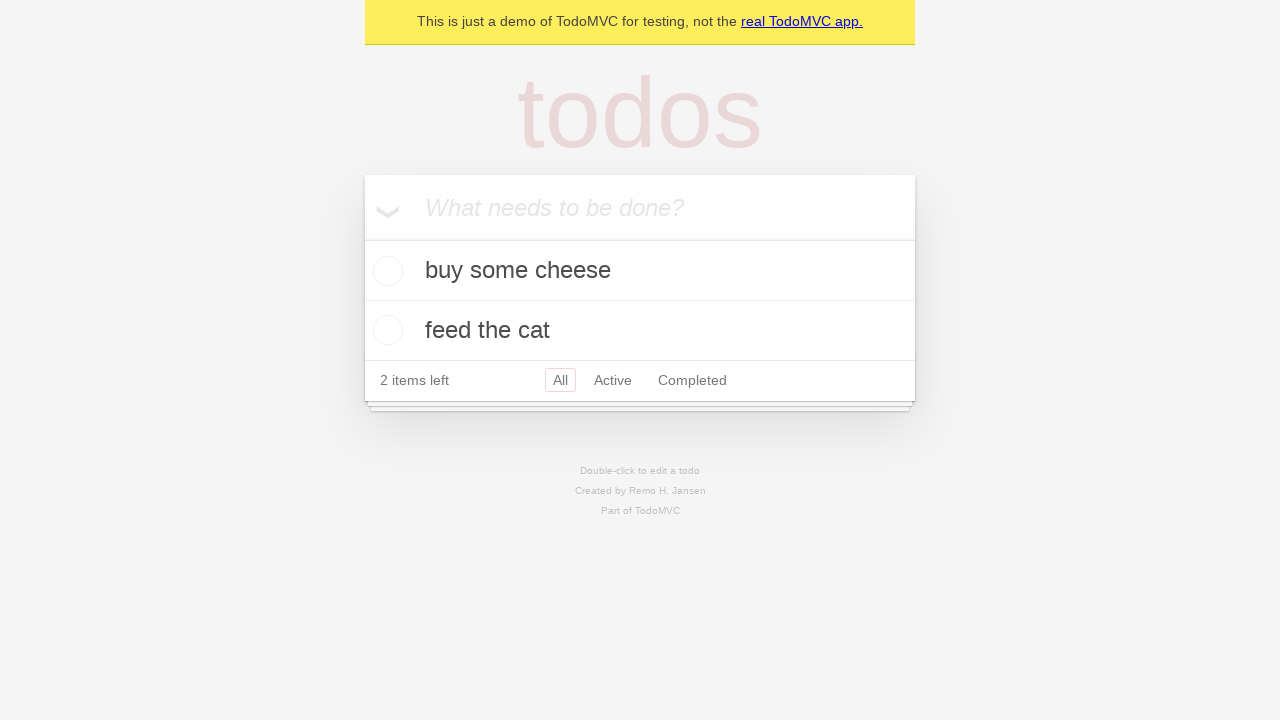